Tests dynamic content loading by clicking a button and waiting for "Hello World!" text to appear

Starting URL: https://the-internet.herokuapp.com/dynamic_loading/1

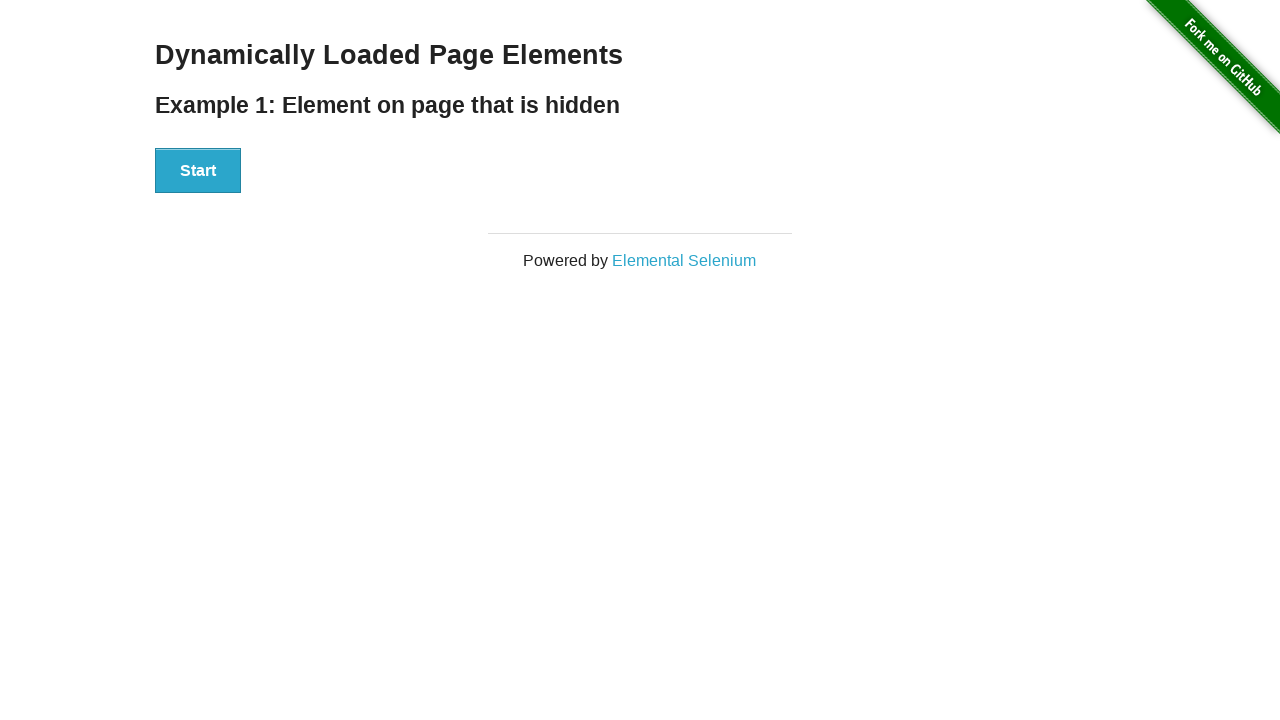

Clicked start button to trigger dynamic content loading at (198, 171) on xpath=//button
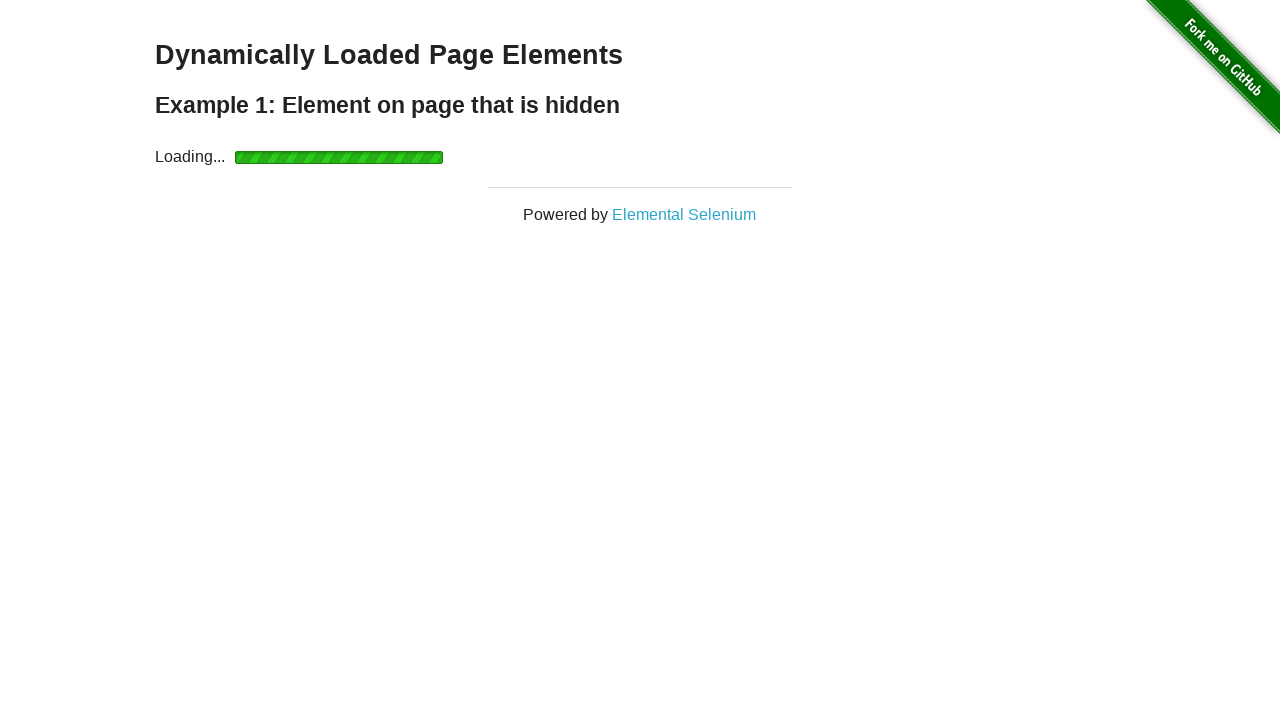

Waited for 'Hello World!' text to become visible
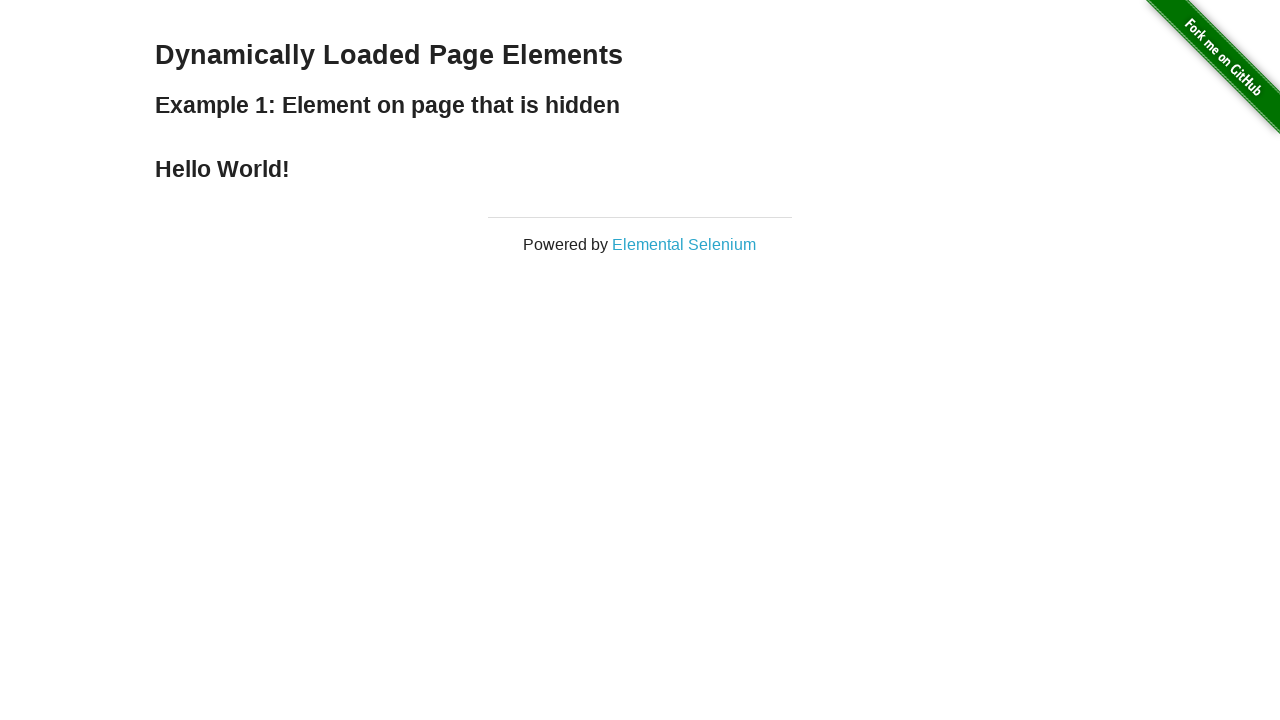

Retrieved 'Hello World!' text content
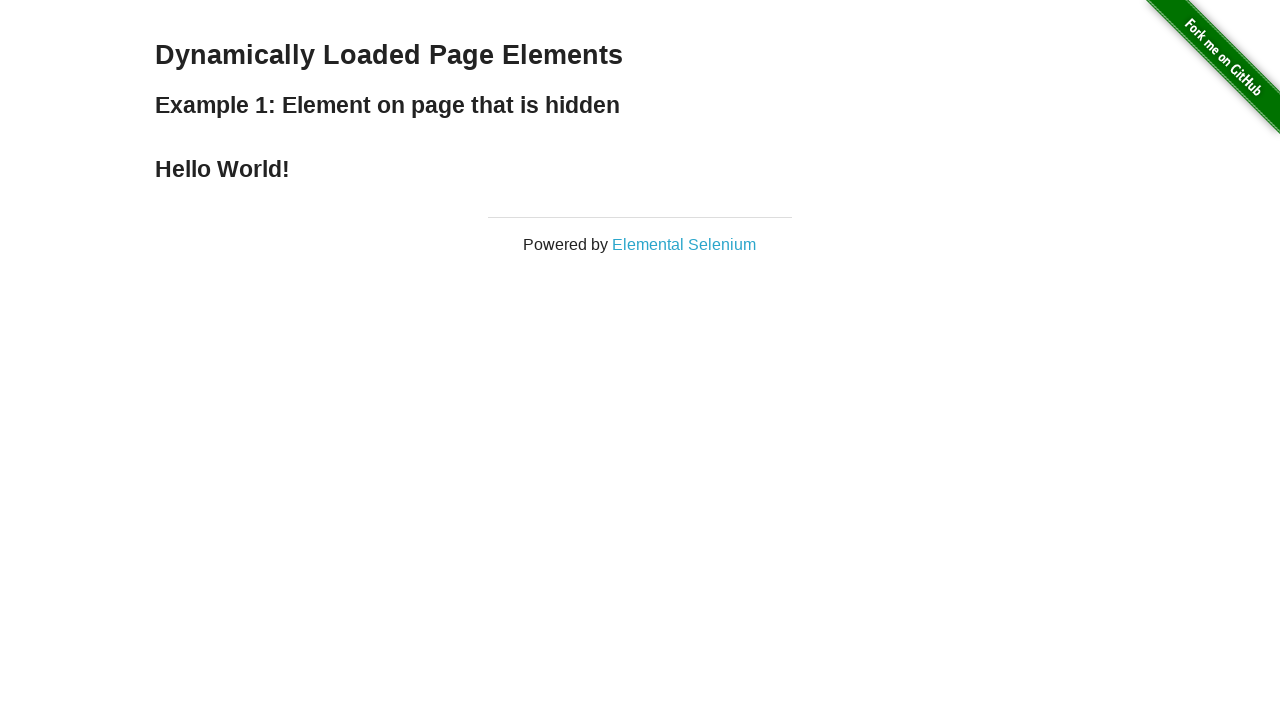

Verified that text content equals 'Hello World!'
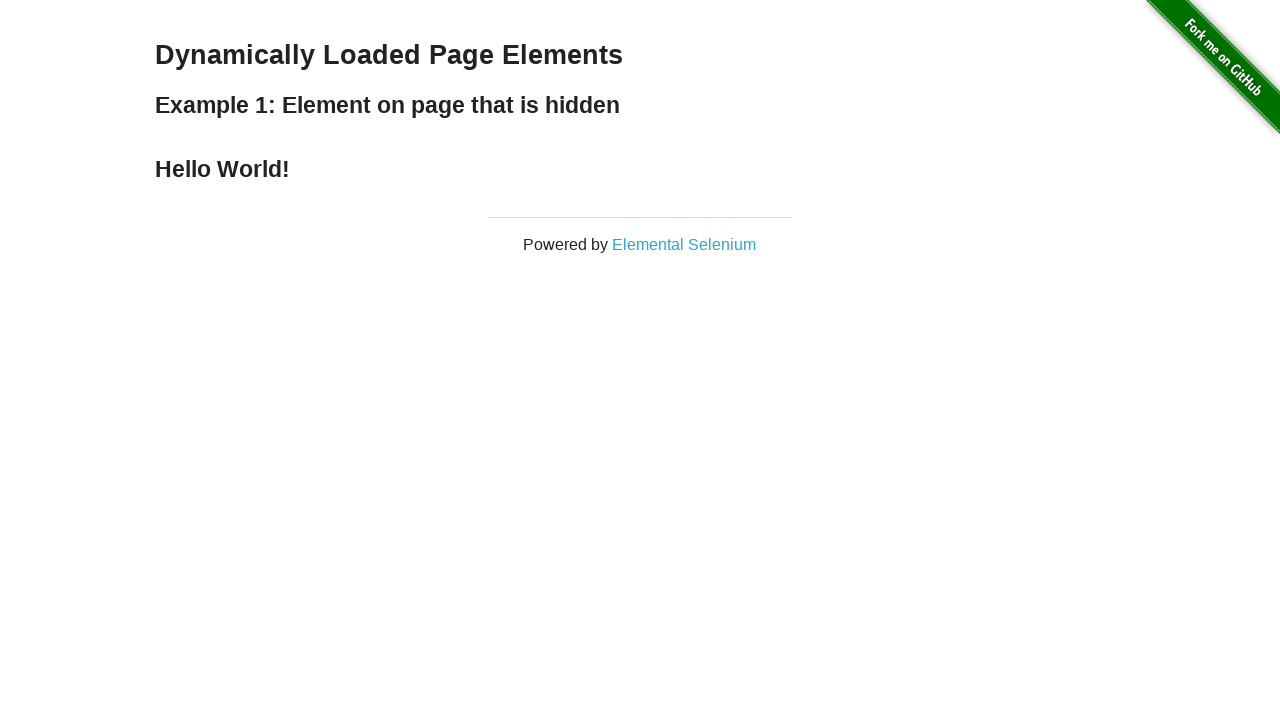

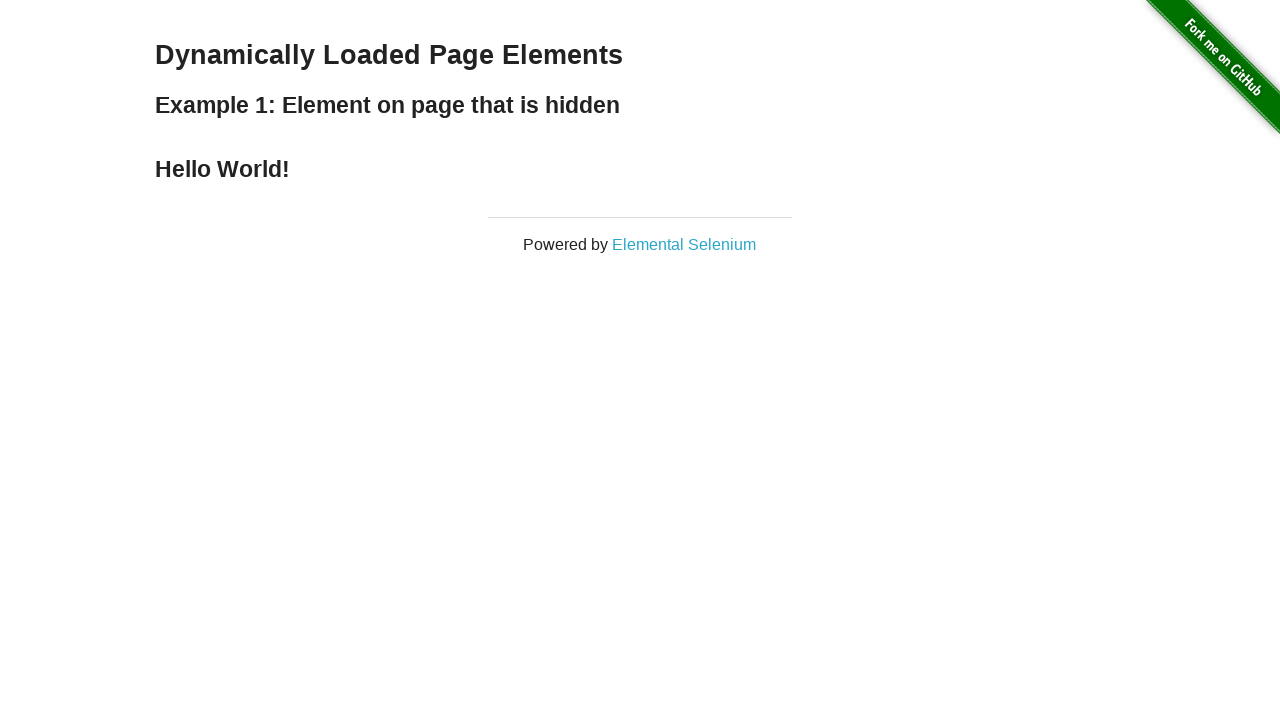